Tests that various UI elements on an OpenCart e-commerce homepage are displayed, including the logo, search input, search button, MacBook product image, and content heading.

Starting URL: https://naveenautomationlabs.com/opencart/

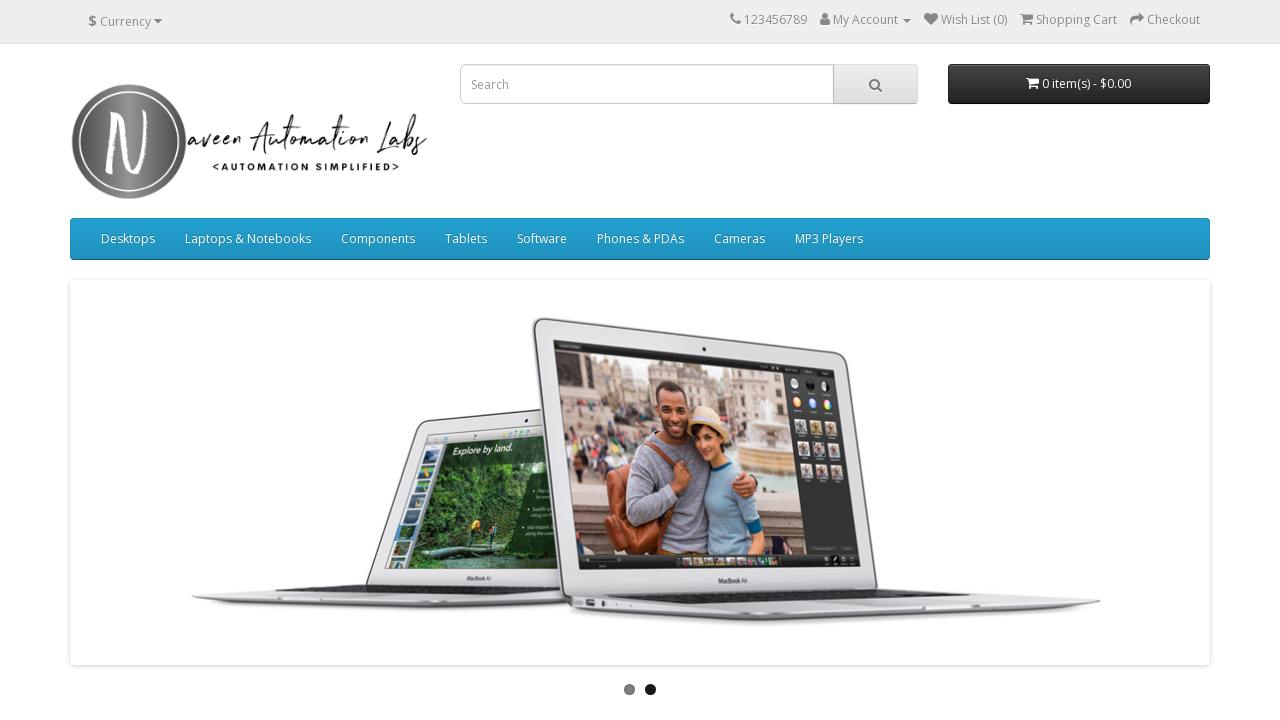

Logo element is visible
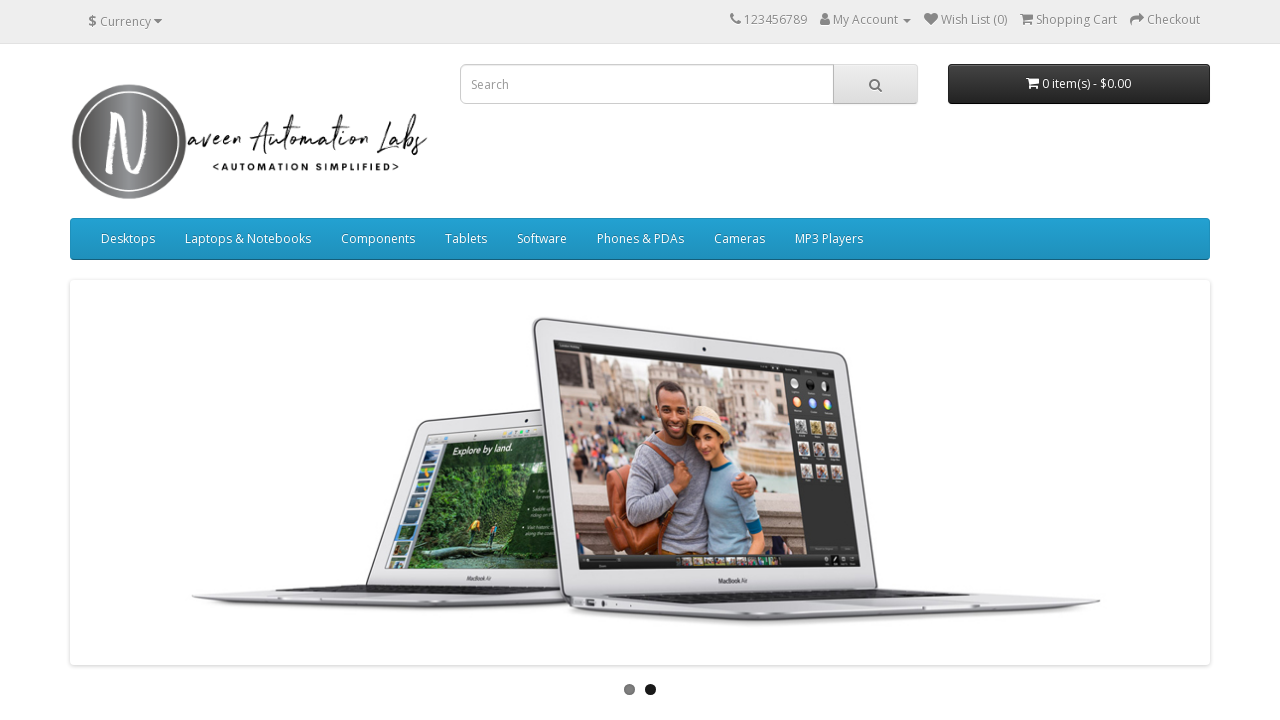

Search input field is visible
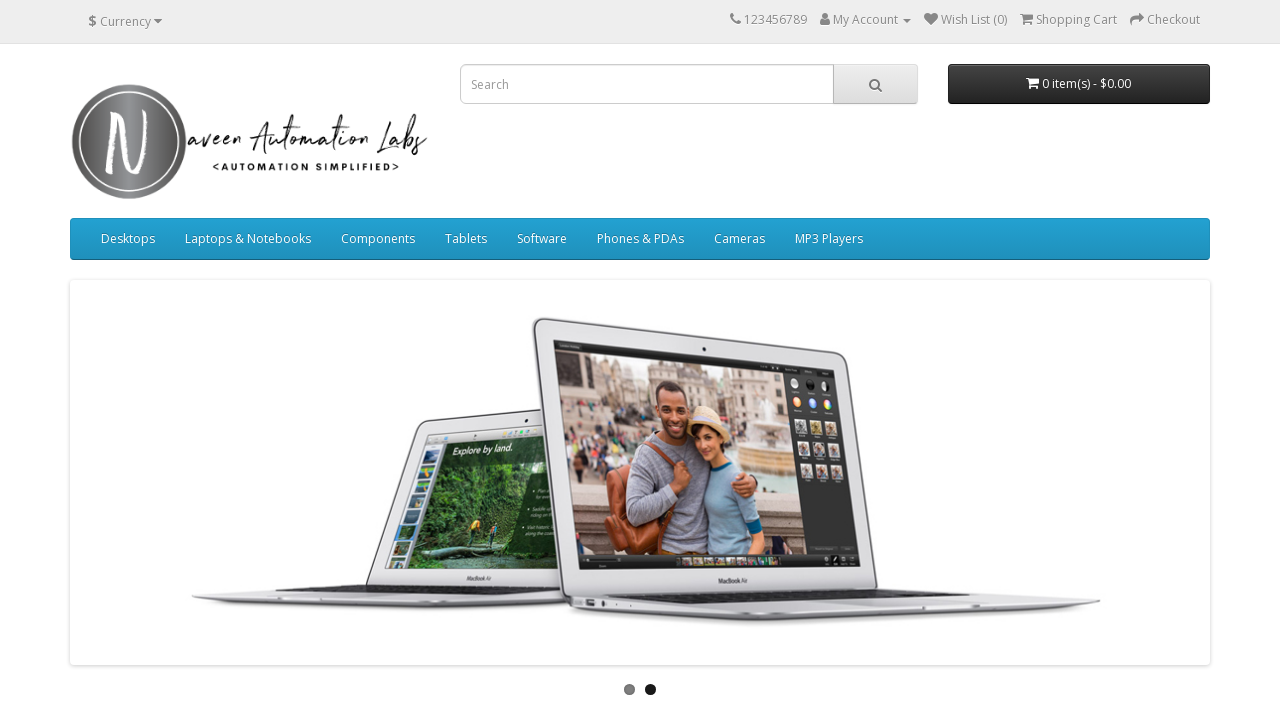

Search button is visible
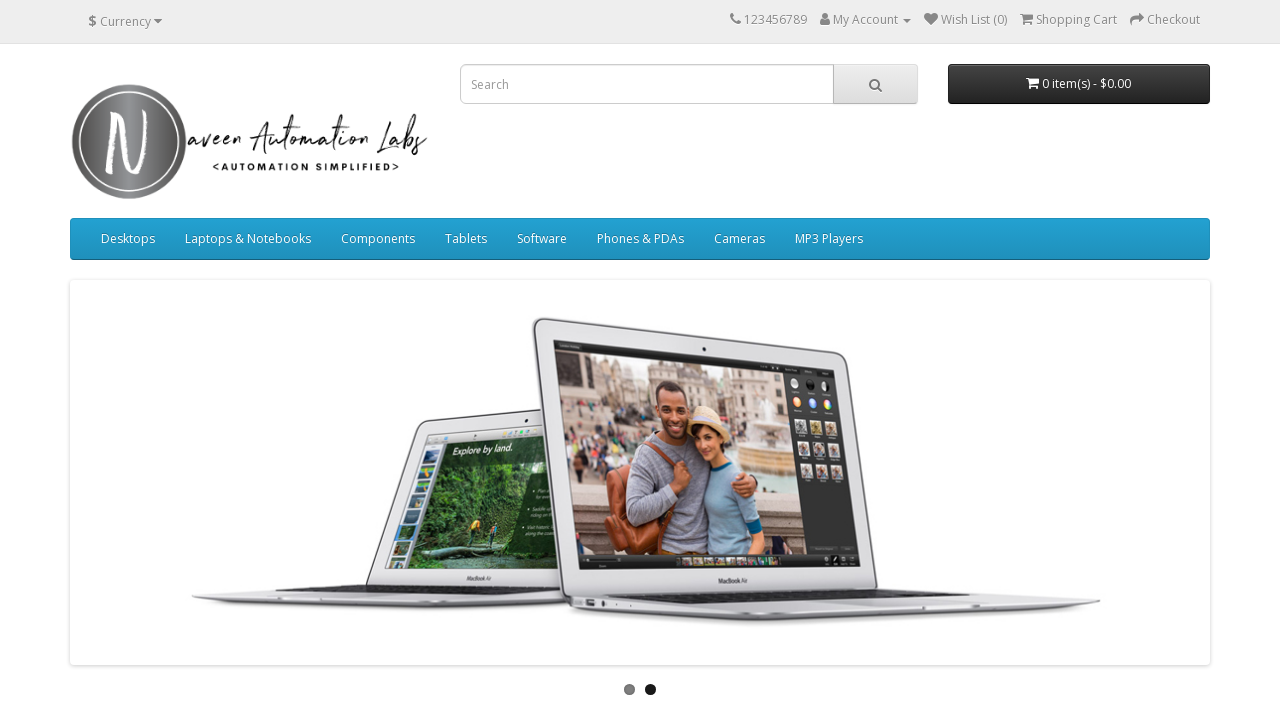

MacBook product image is visible
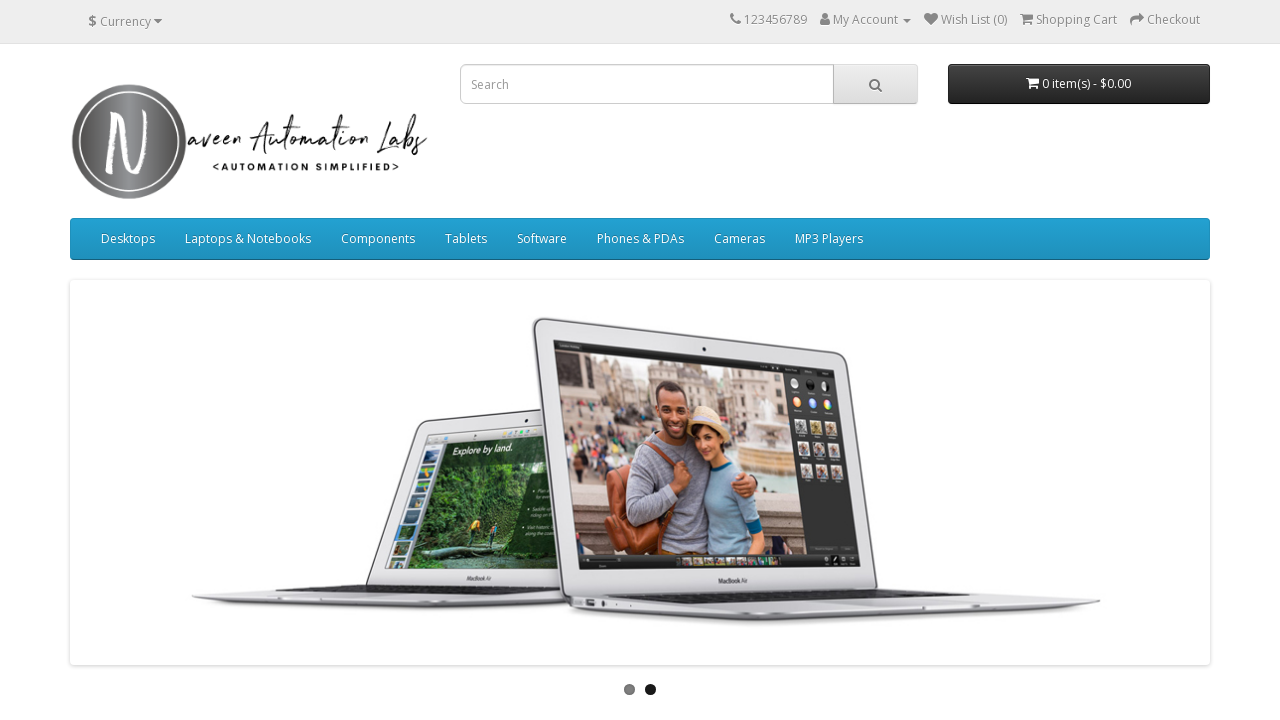

Content heading is visible
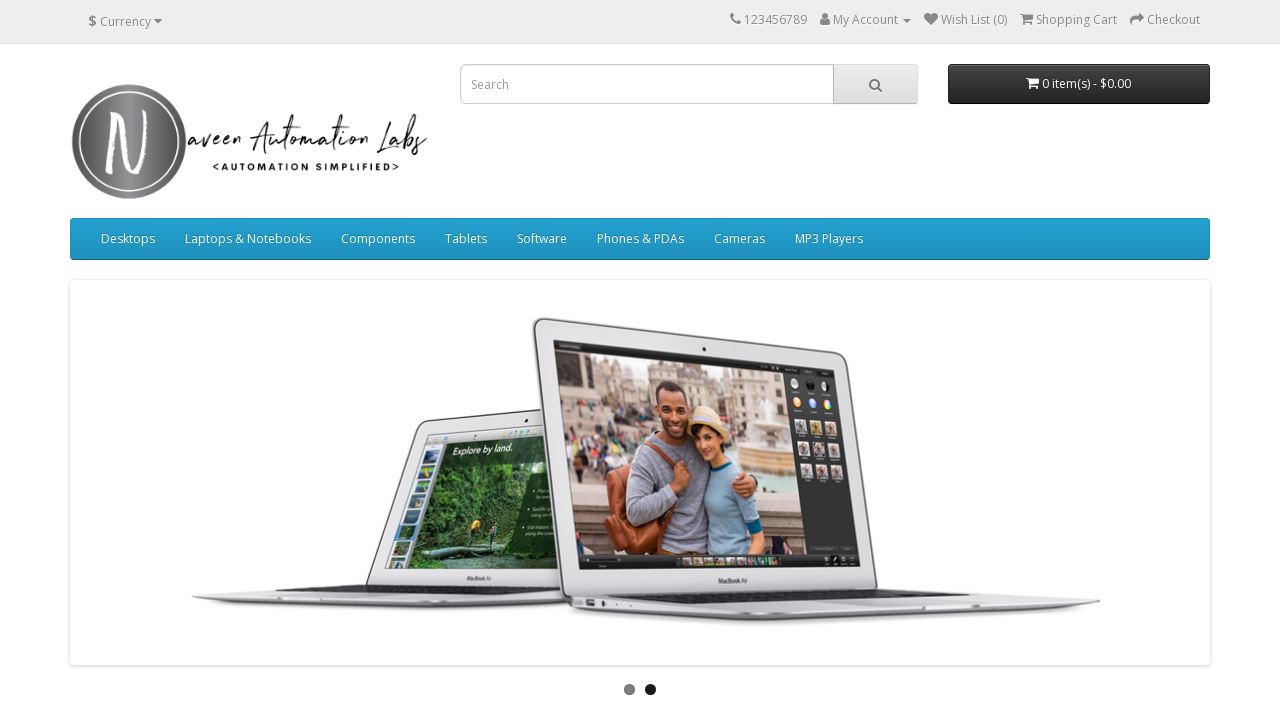

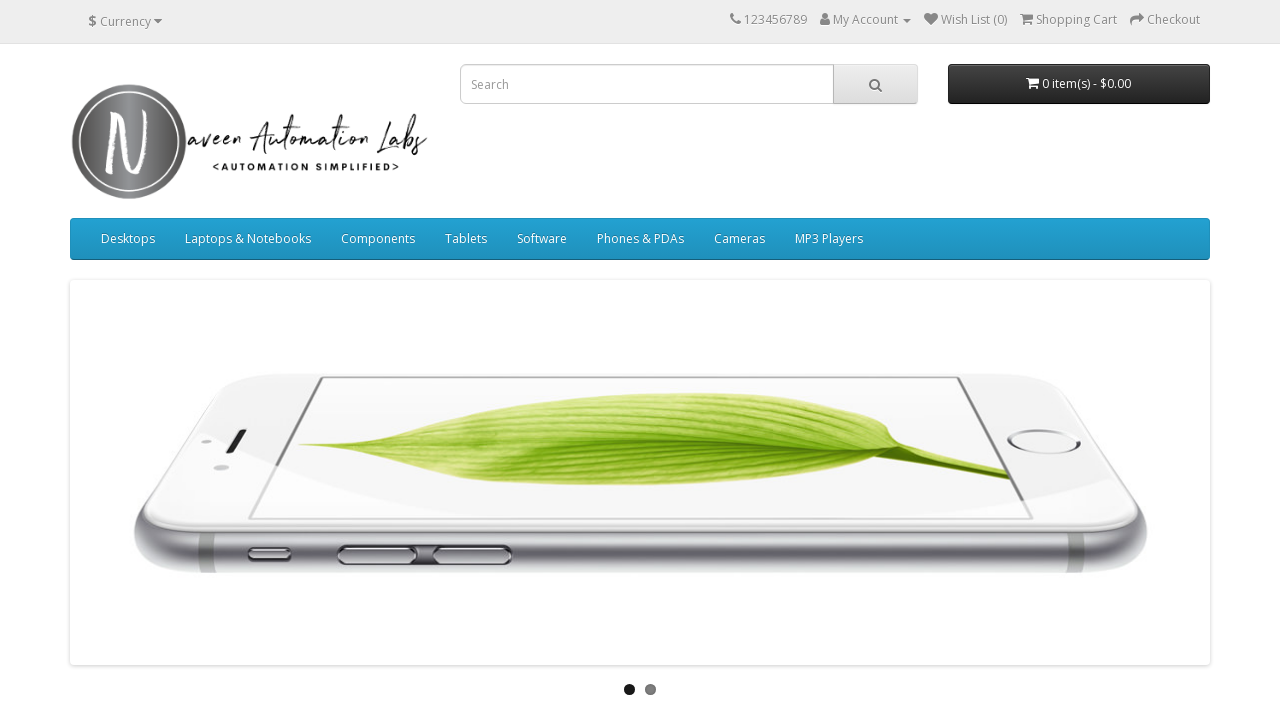